Tests a passenger count dropdown by clicking to open it, incrementing the adult count 4 times (from 1 to 5), closing the dropdown, and verifying the final count displays "5 Adult"

Starting URL: https://rahulshettyacademy.com/dropdownsPractise/

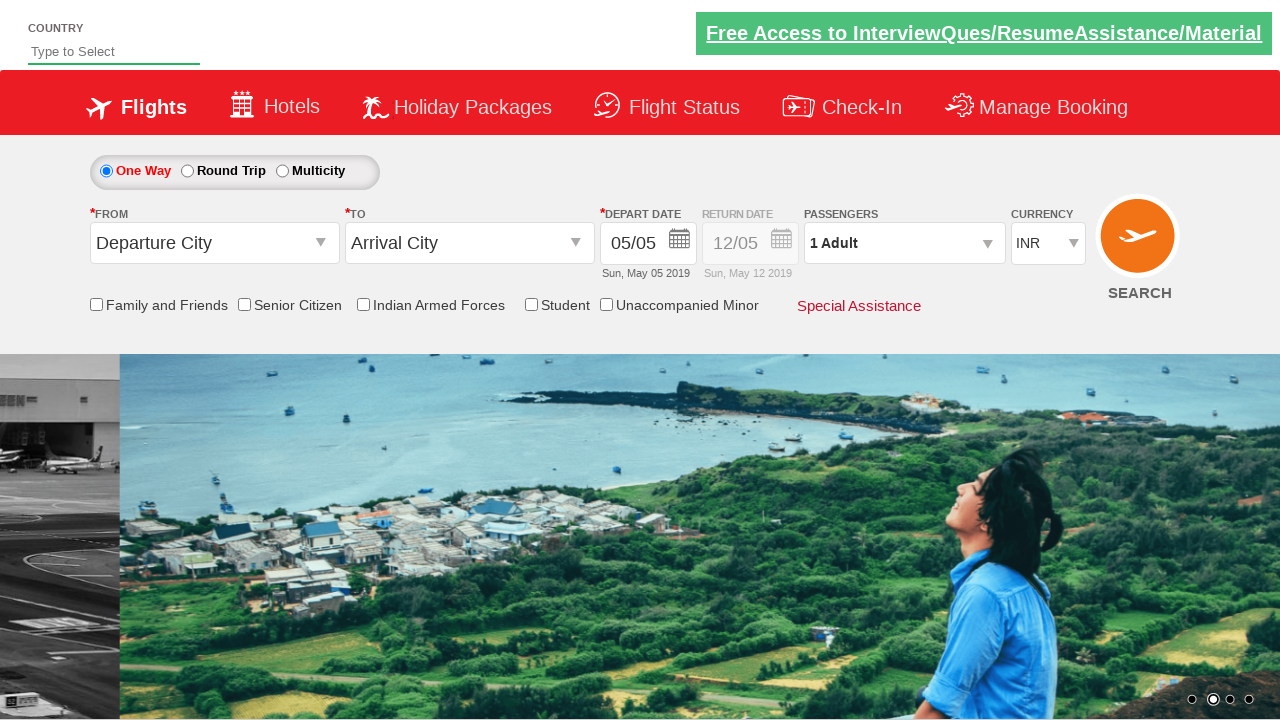

Clicked on passenger info dropdown to open it at (904, 243) on #divpaxinfo
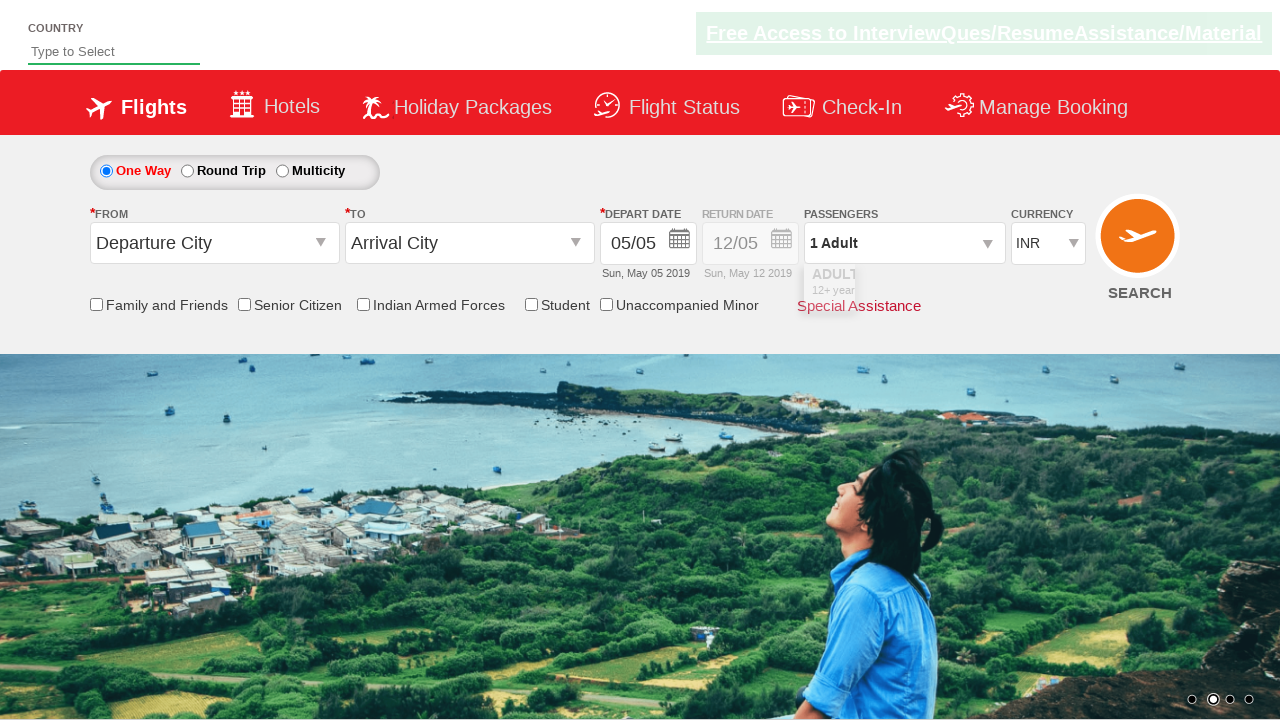

Waited 500ms for dropdown to be visible
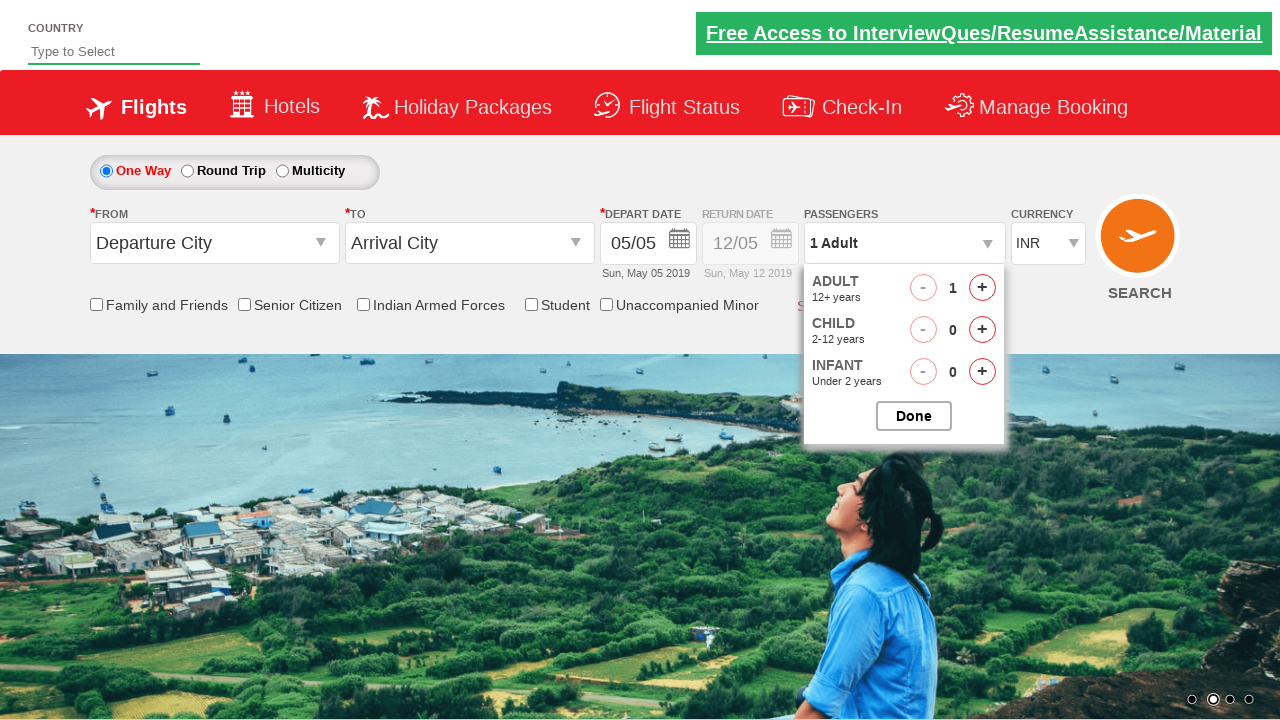

Incremented adult count (iteration 1 of 4) at (982, 288) on #hrefIncAdt
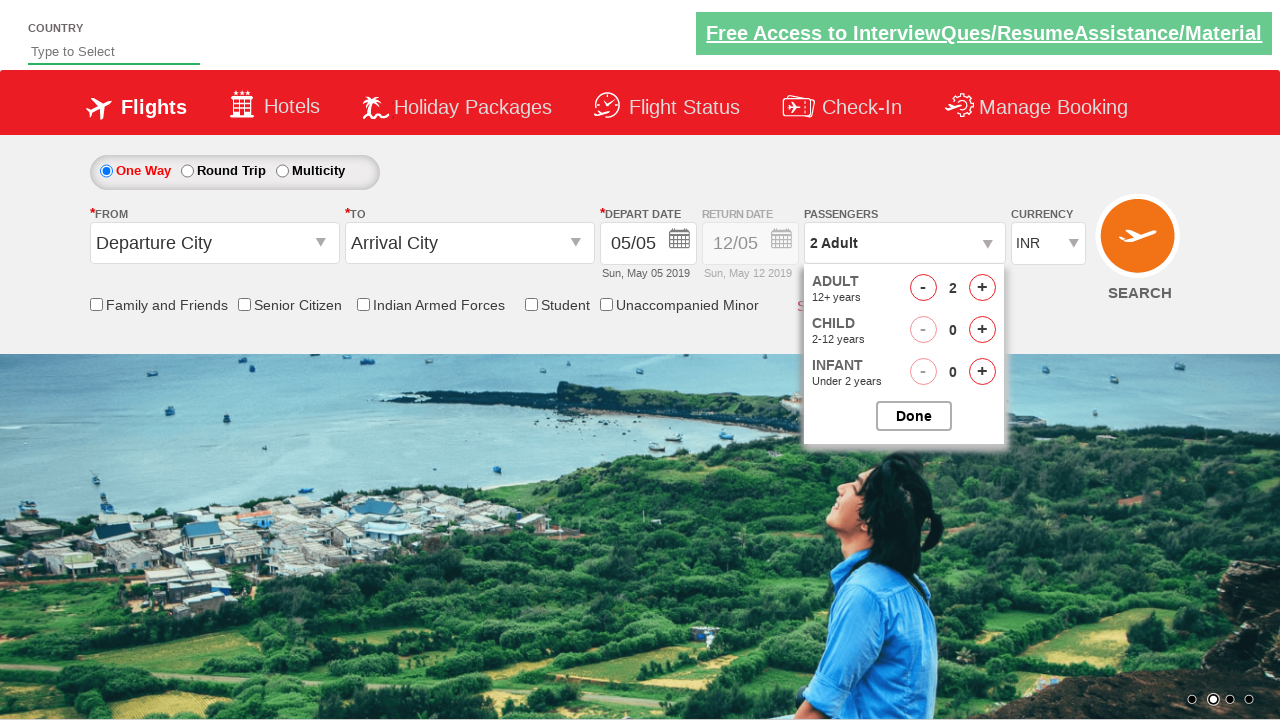

Incremented adult count (iteration 2 of 4) at (982, 288) on #hrefIncAdt
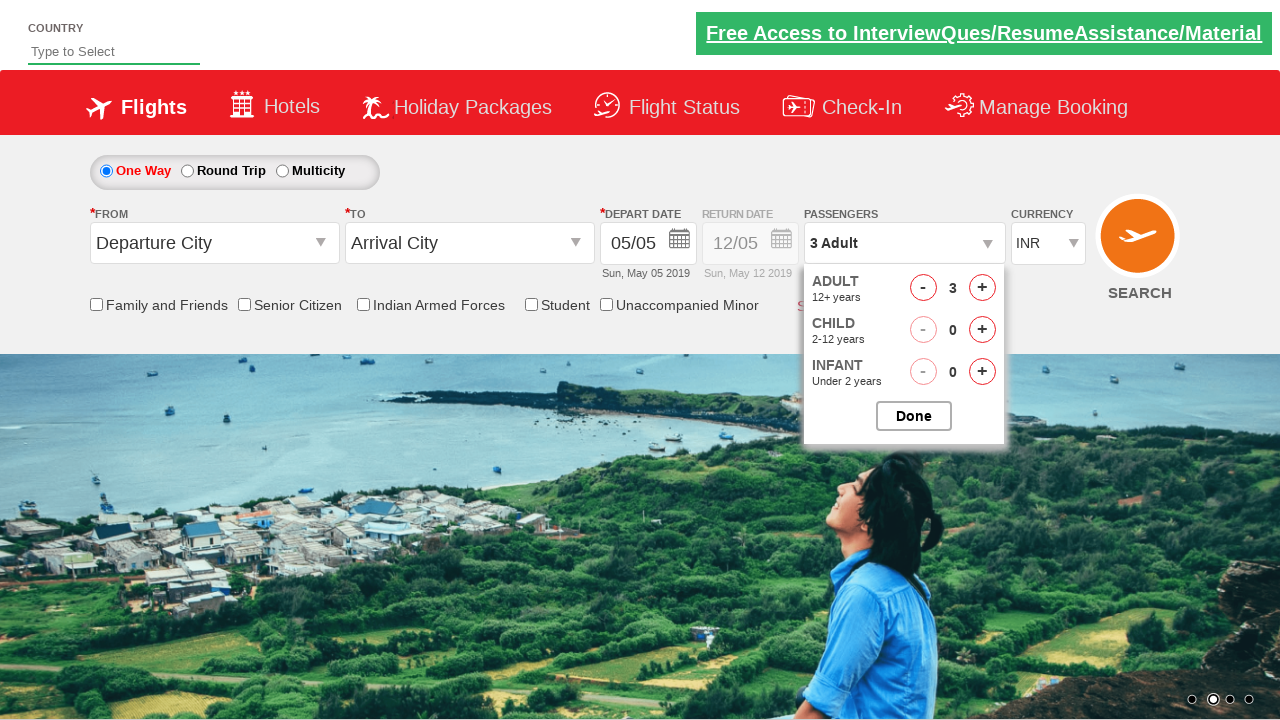

Incremented adult count (iteration 3 of 4) at (982, 288) on #hrefIncAdt
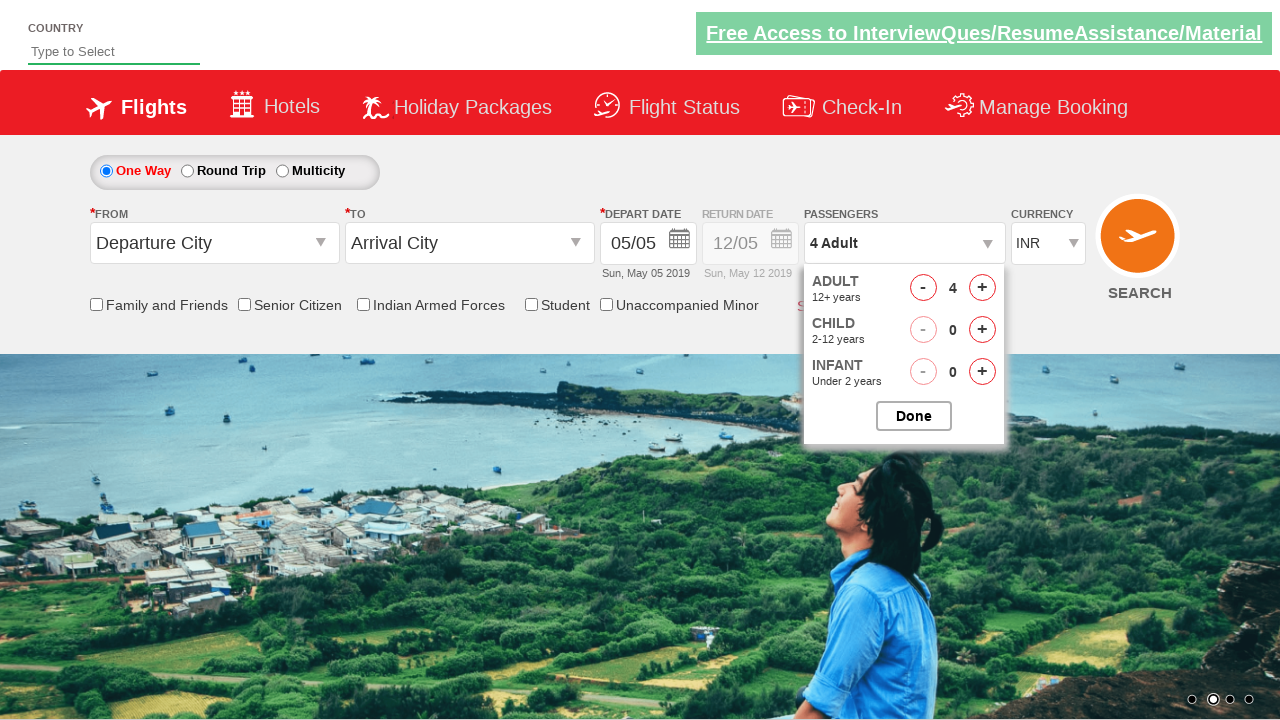

Incremented adult count (iteration 4 of 4) at (982, 288) on #hrefIncAdt
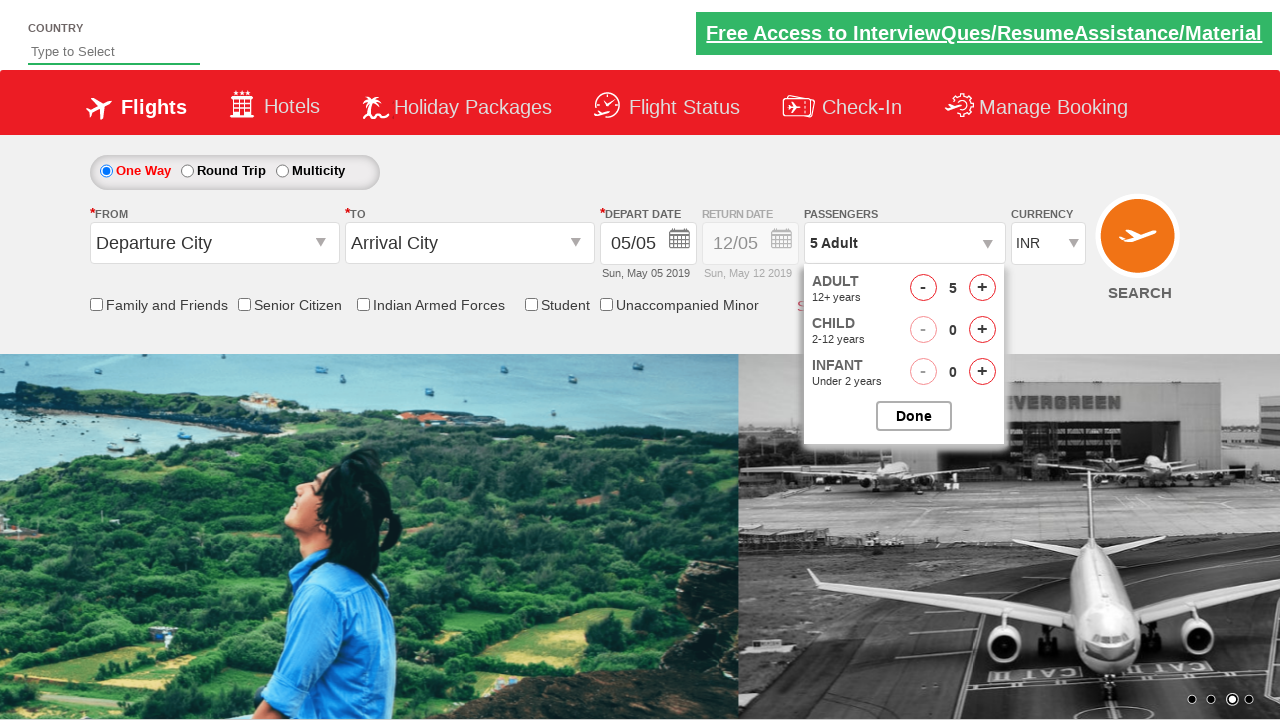

Closed the passenger options dropdown at (914, 416) on #btnclosepaxoption
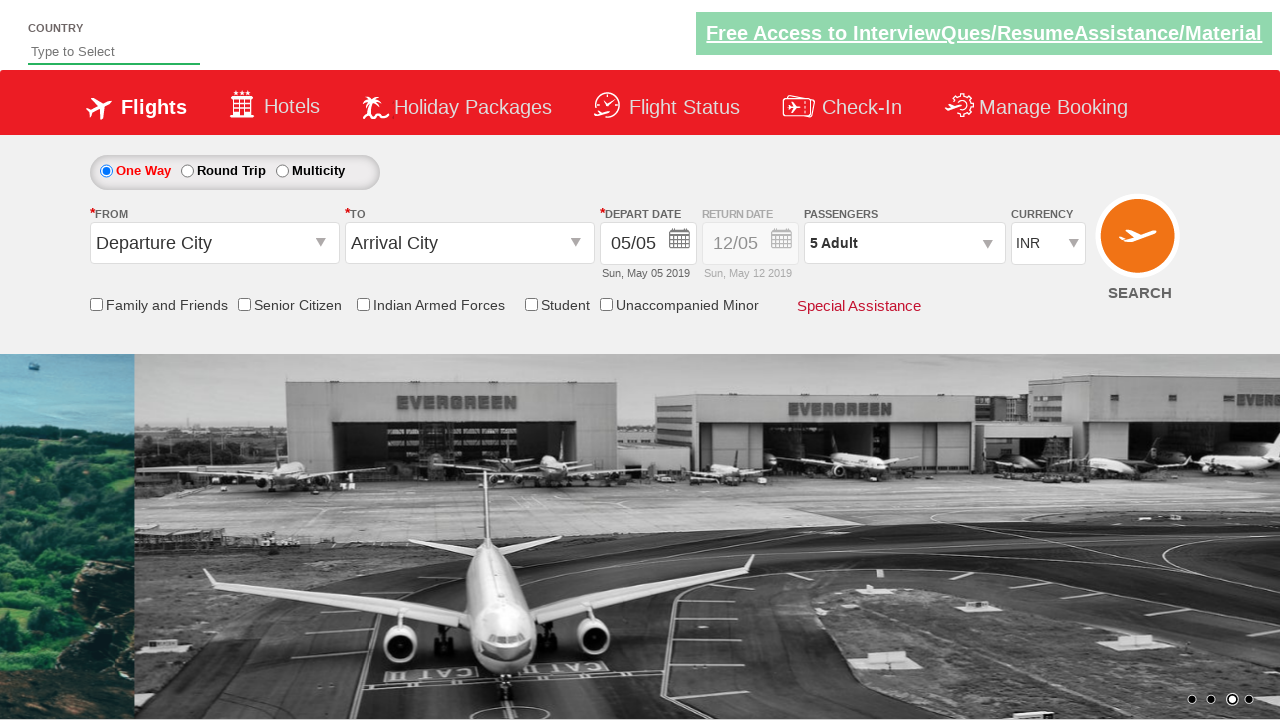

Waited for passenger info display to be visible
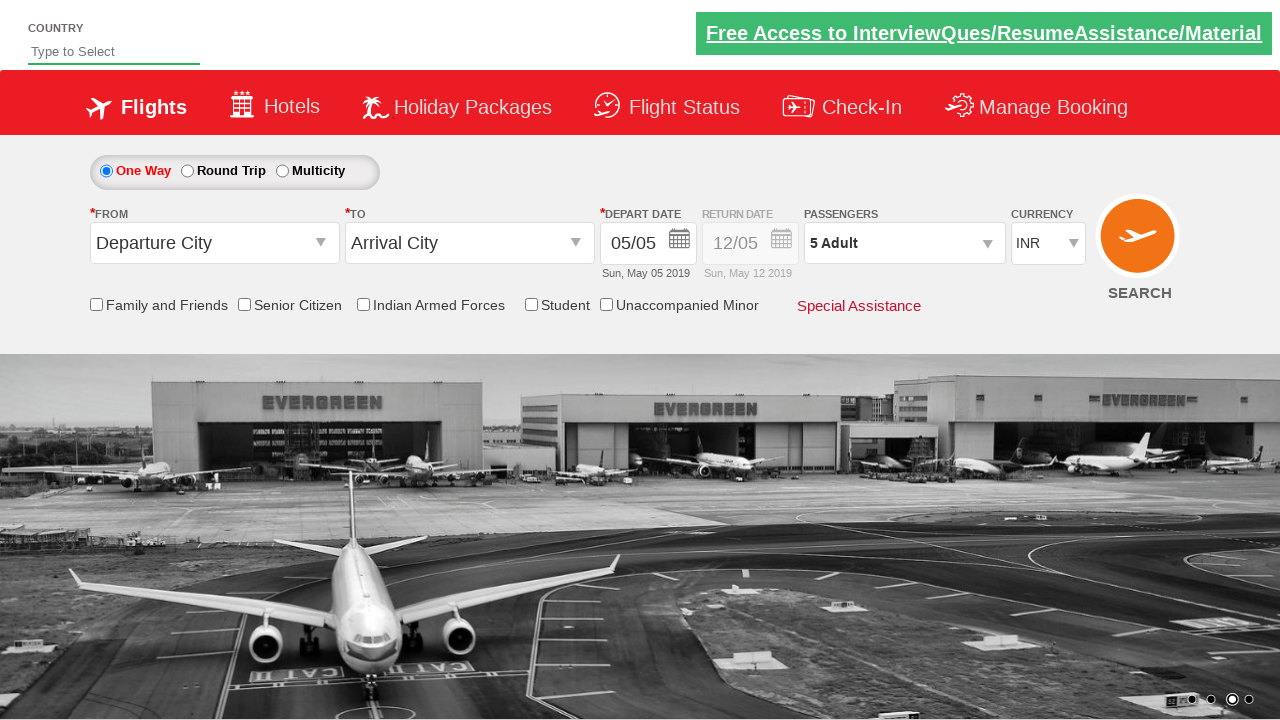

Verified passenger count displays '5 Adult'
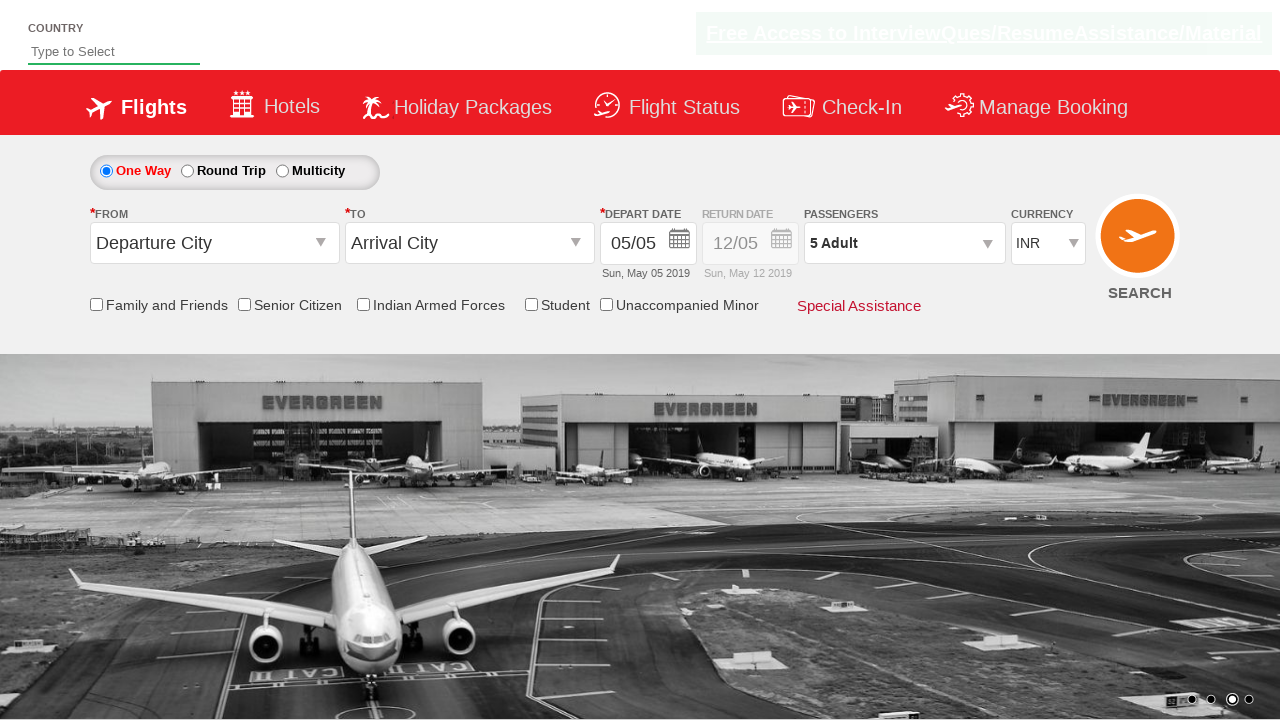

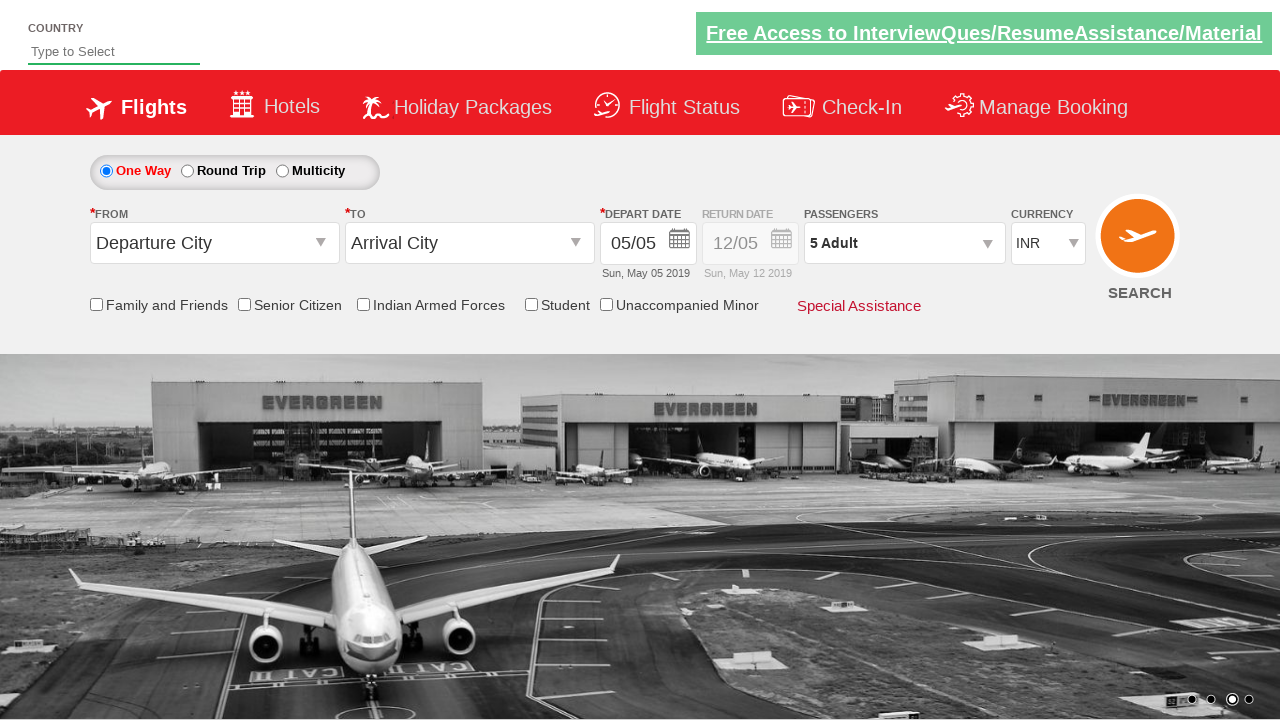